Navigates to JavaScript Alerts page and verifies the page header

Starting URL: https://www.lambdatest.com/selenium-playground/

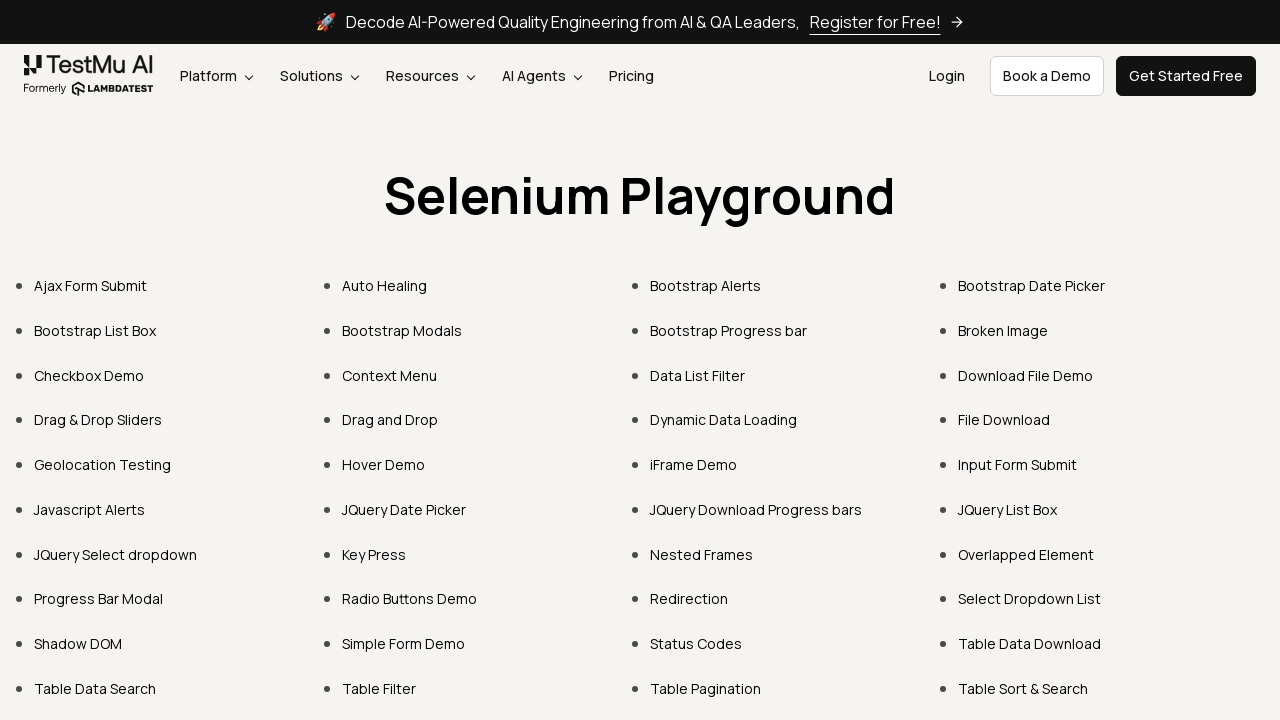

Clicked on Javascript Alerts link at (90, 509) on xpath=//a[contains(text(),'Javascript Alerts')]
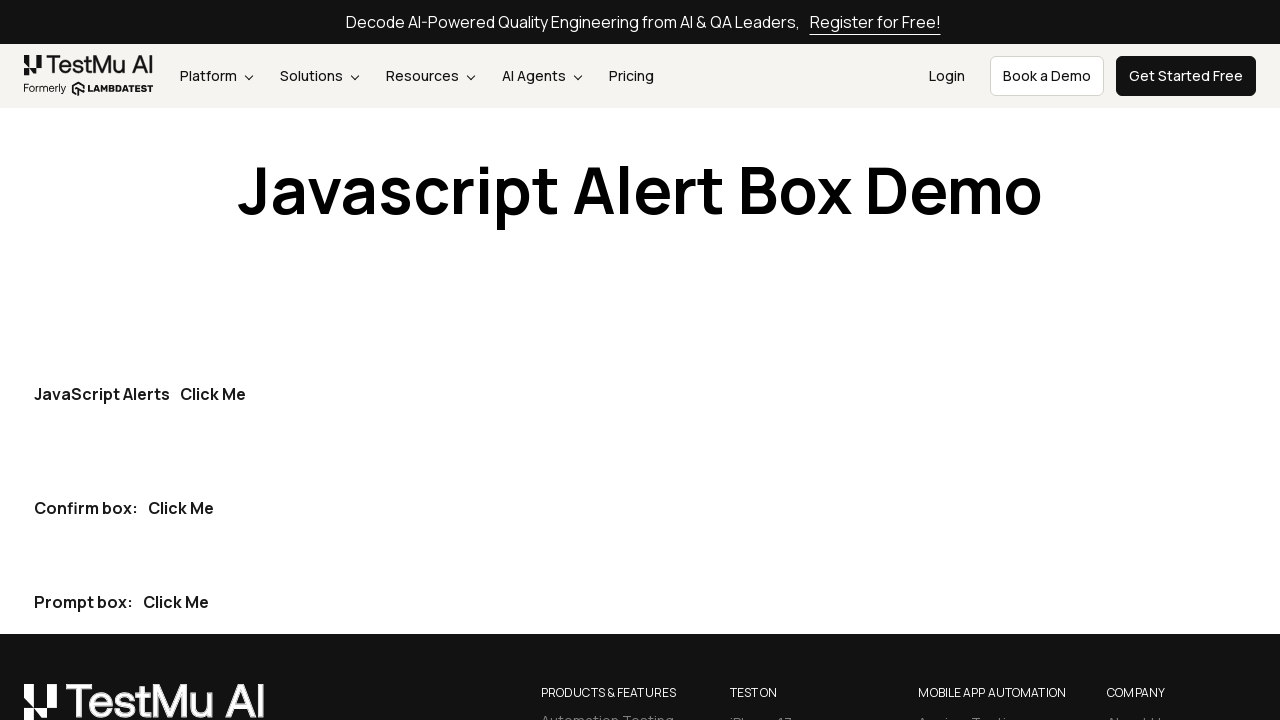

Javascript Alert Box Demo page header loaded
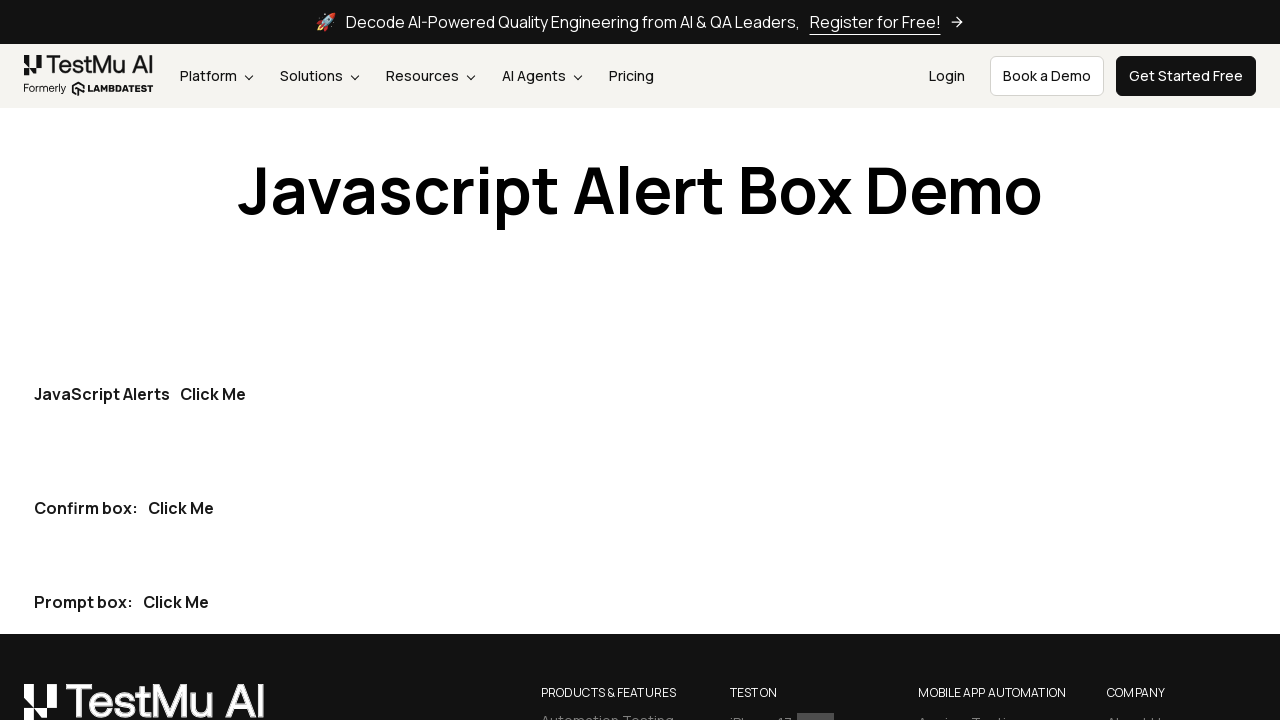

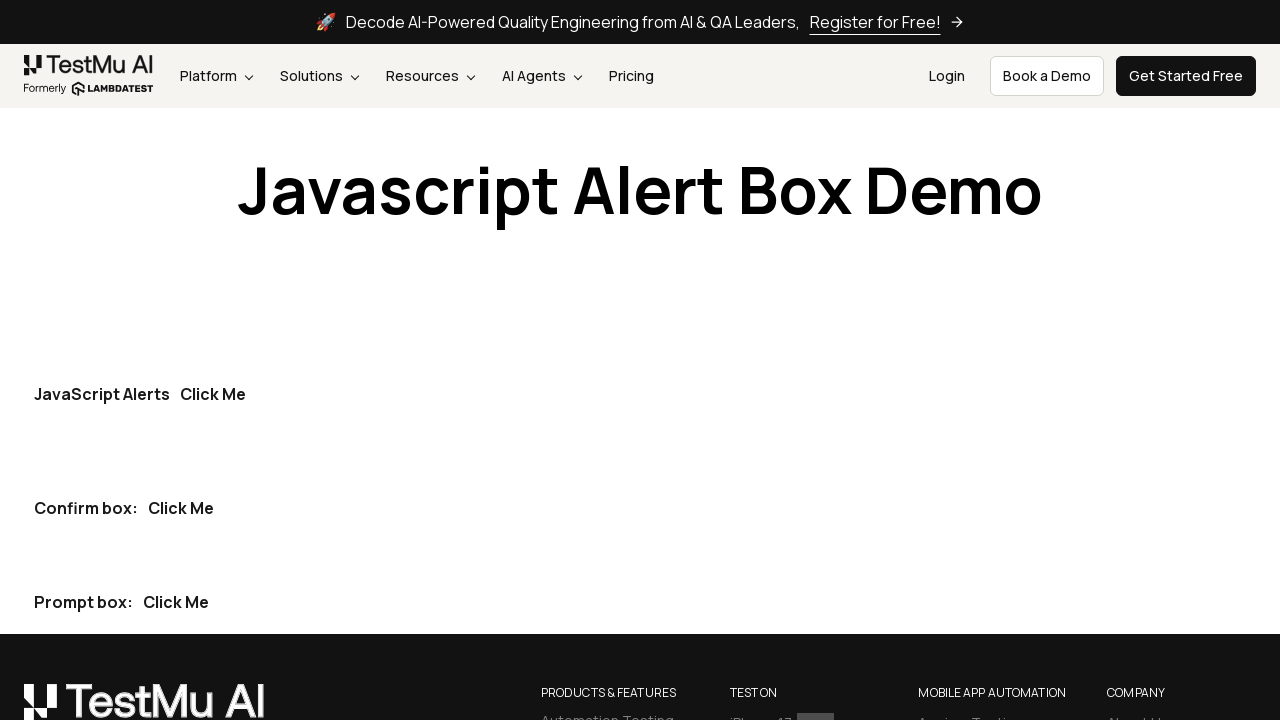